Tests window switching functionality by opening a new tab, switching to it, interacting with elements, and switching back to the original window

Starting URL: https://formy-project.herokuapp.com/switch-window

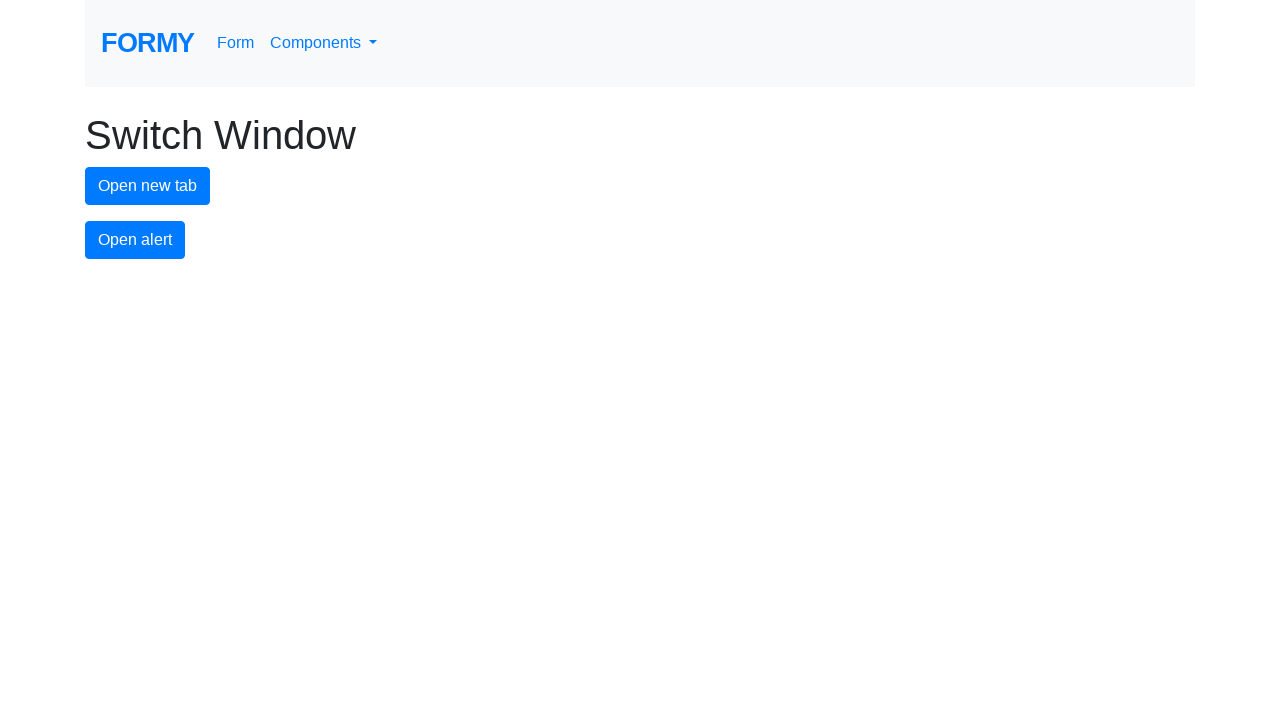

Clicked button to open new tab at (148, 186) on #new-tab-button
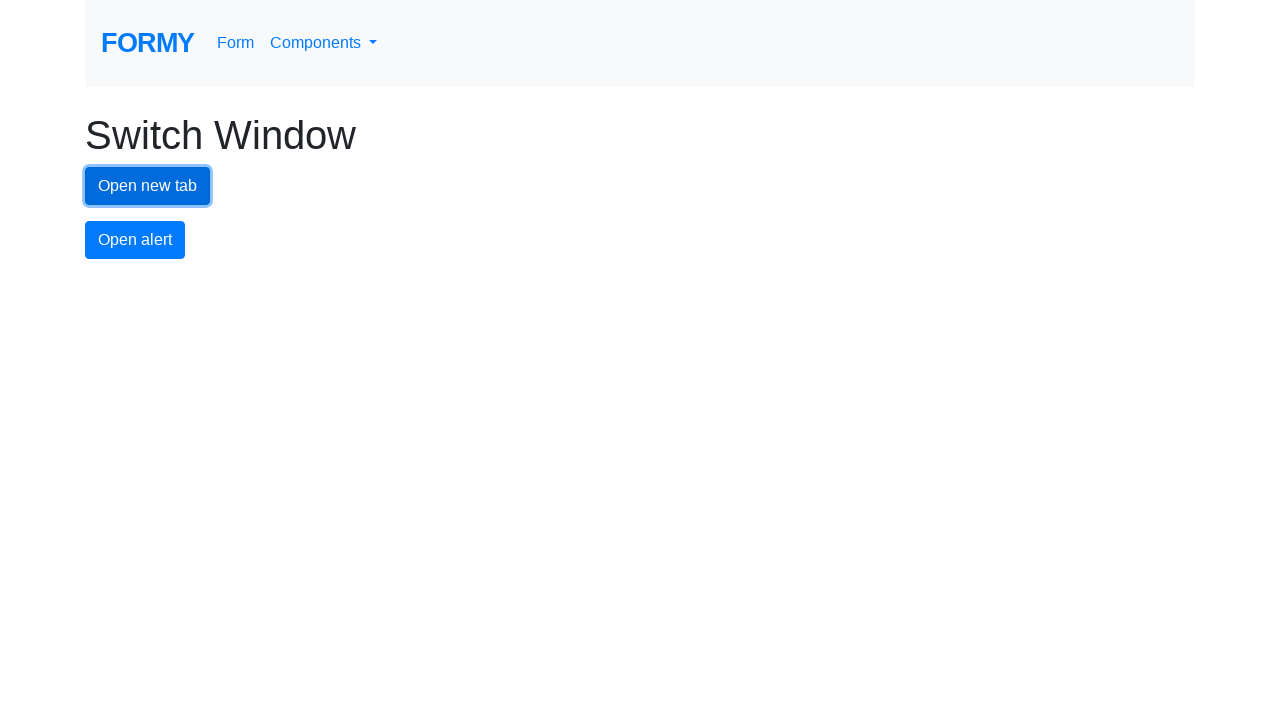

Waited for new page/tab to open
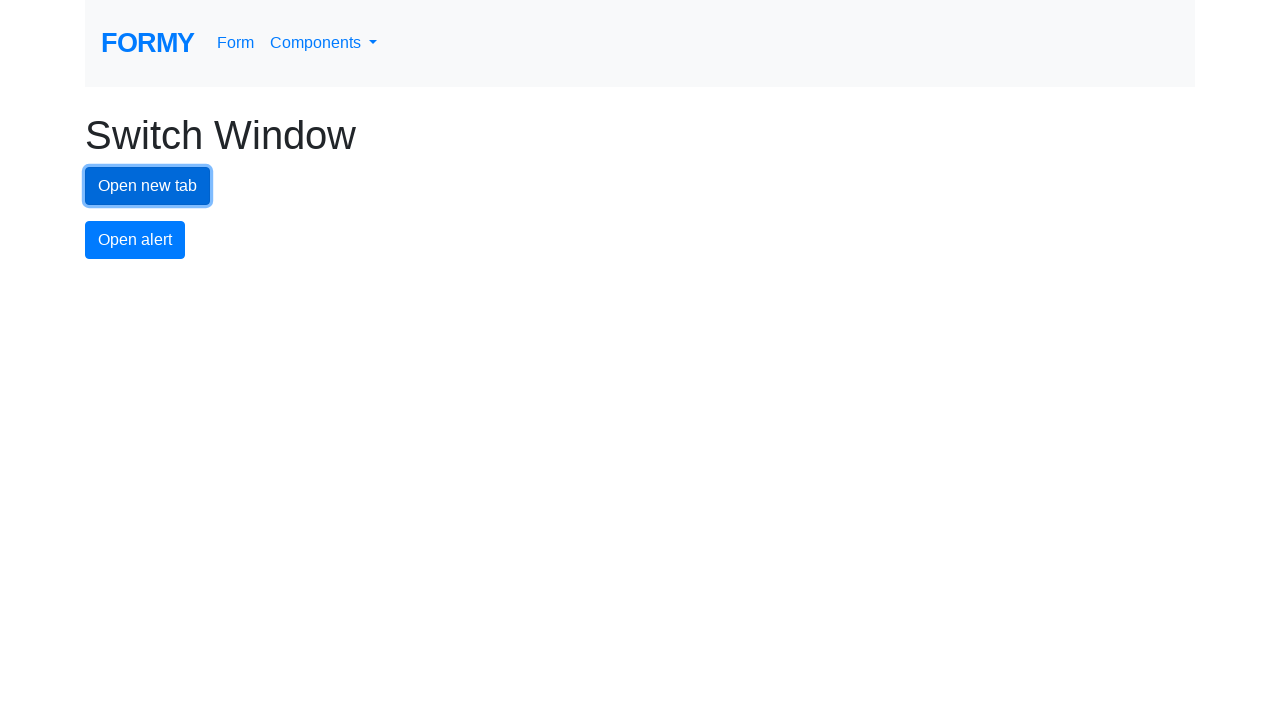

Switched to newly opened tab
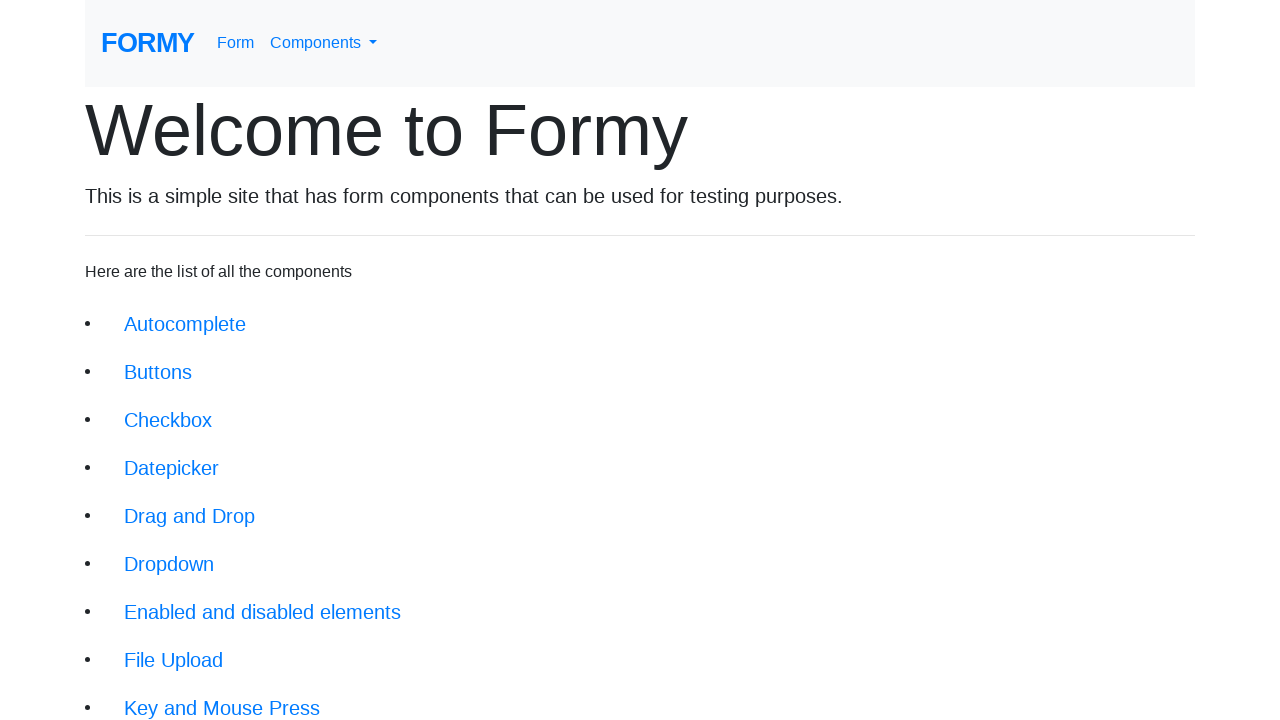

Clicked components dropdown in new tab at (324, 43) on #navbarDropdownMenuLink
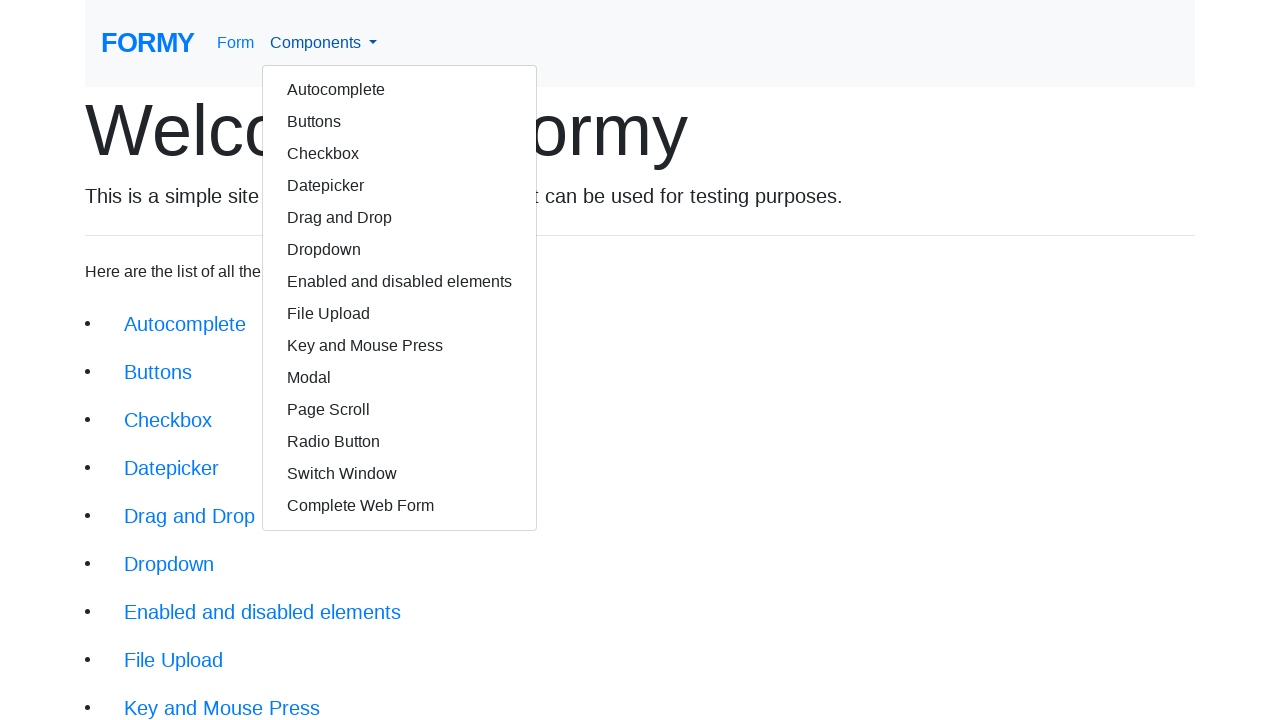

Switched back to original tab
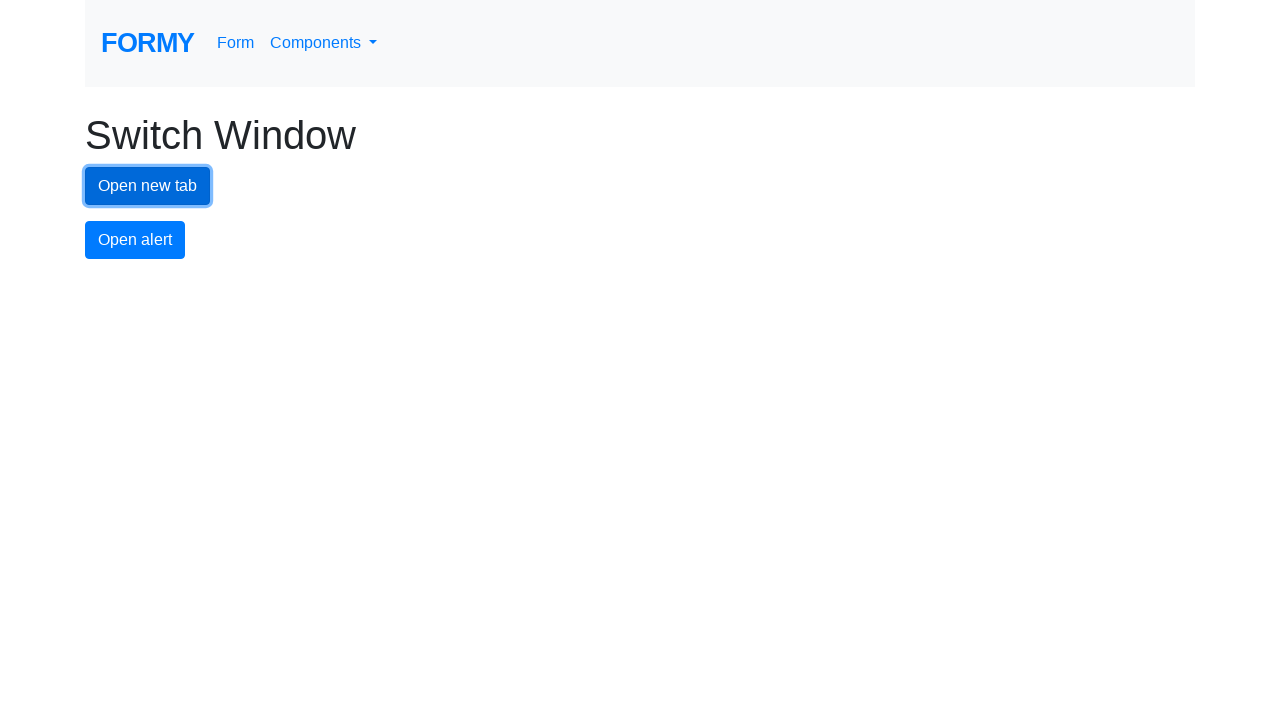

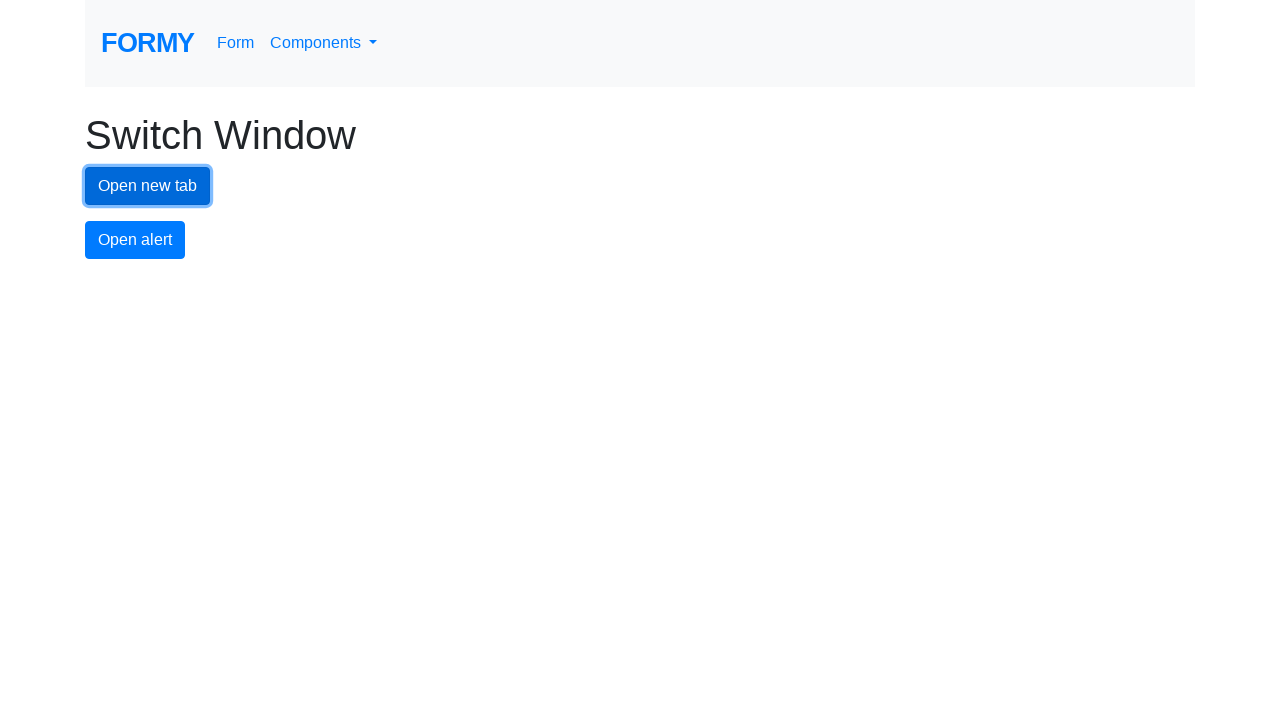